Tests keyboard actions by entering text in a text box, selecting all text with Ctrl+A, copying with Ctrl+C, navigating to another text box with Tab, and pasting with Ctrl+V

Starting URL: https://text-compare.com/

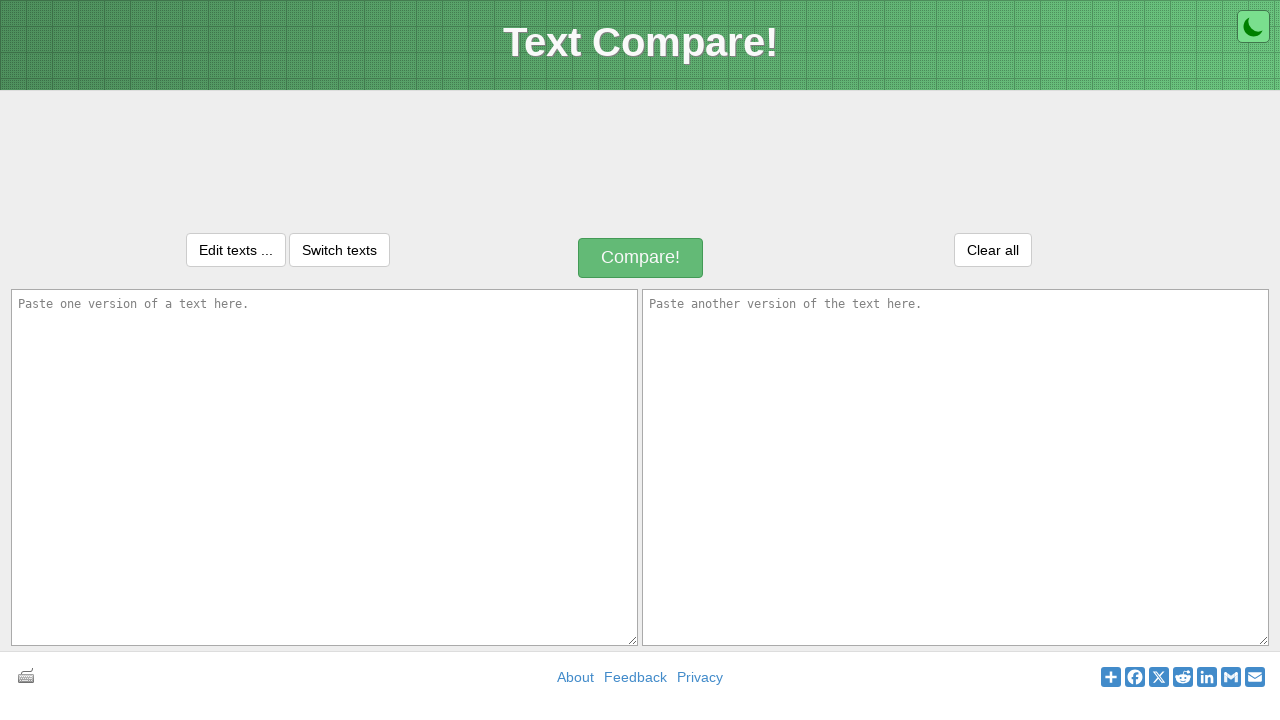

Entered text 'Hai hello vanakam' in the first text box on #inputText1
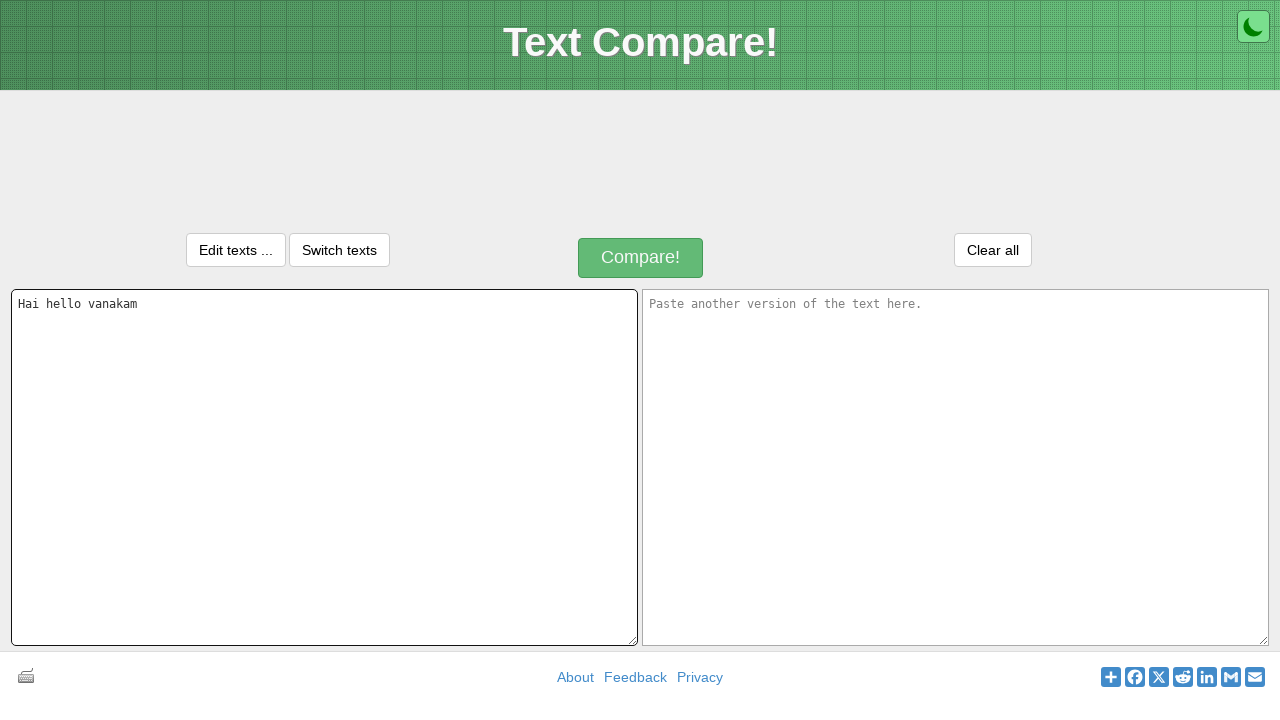

Selected all text in first text box with Ctrl+A on #inputText1
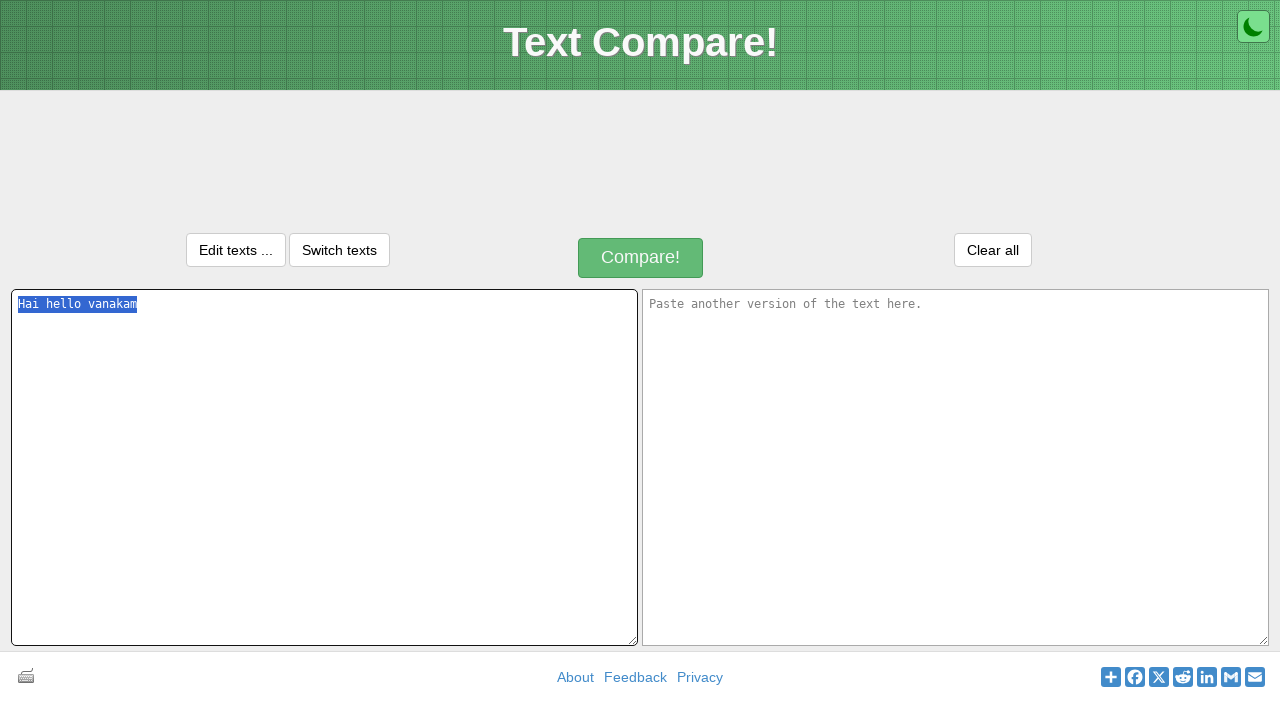

Copied text from first text box with Ctrl+C on #inputText1
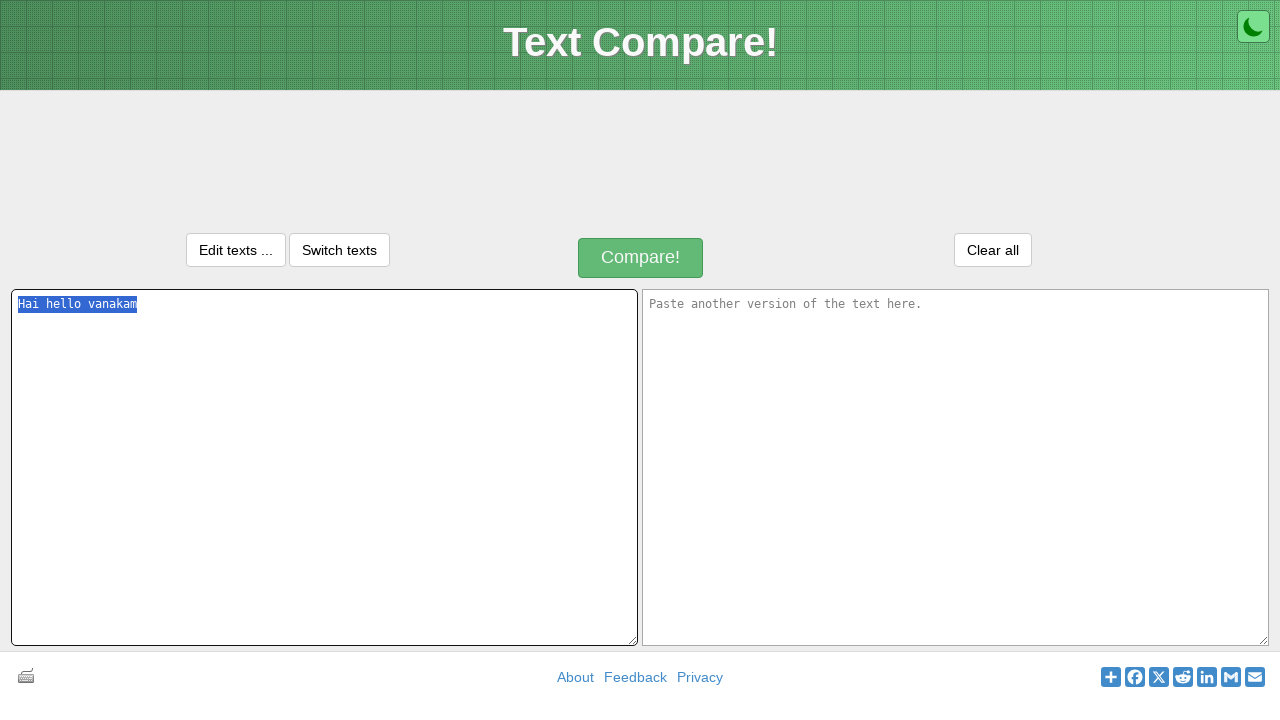

Navigated to second text box with Tab key
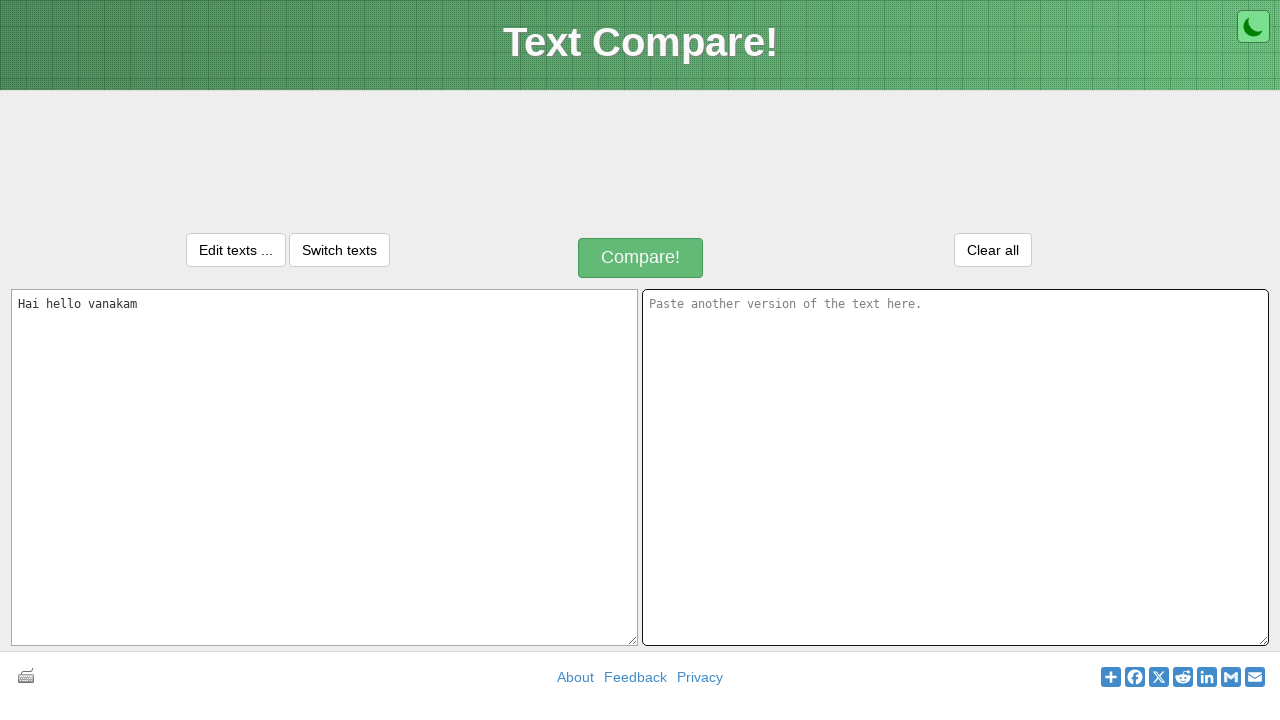

Pasted text into second text box with Ctrl+V on #inputText2
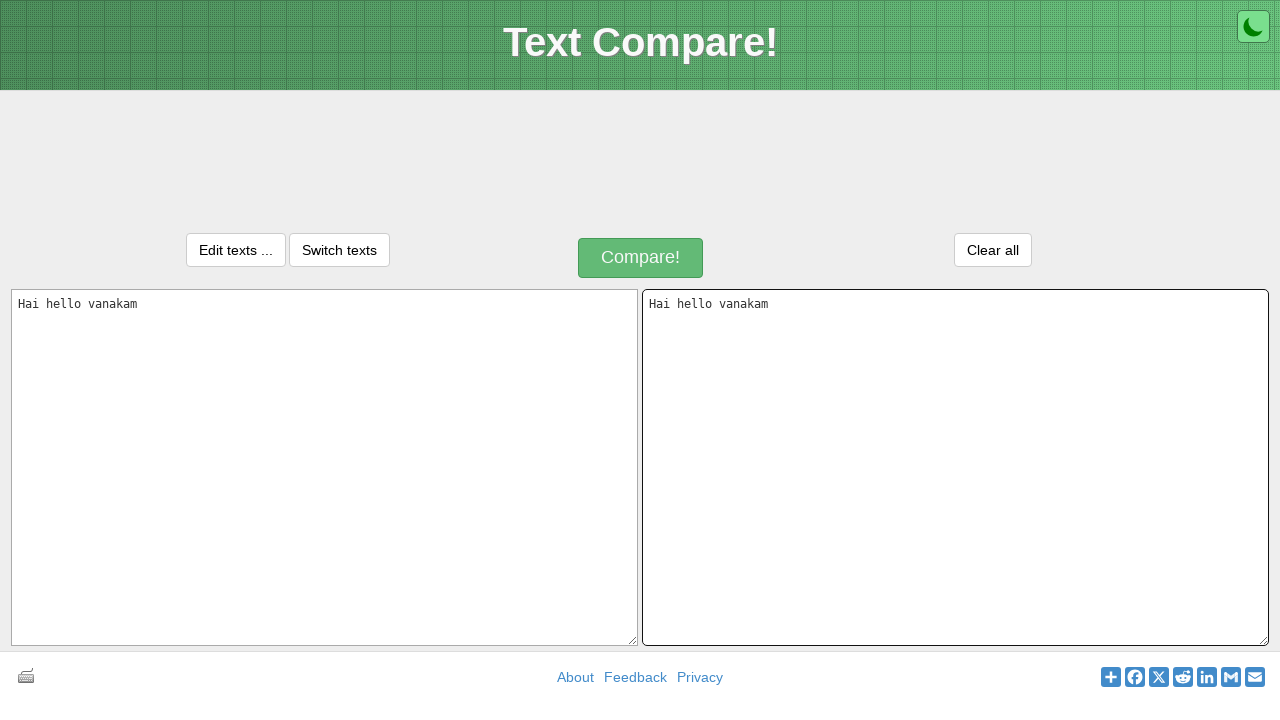

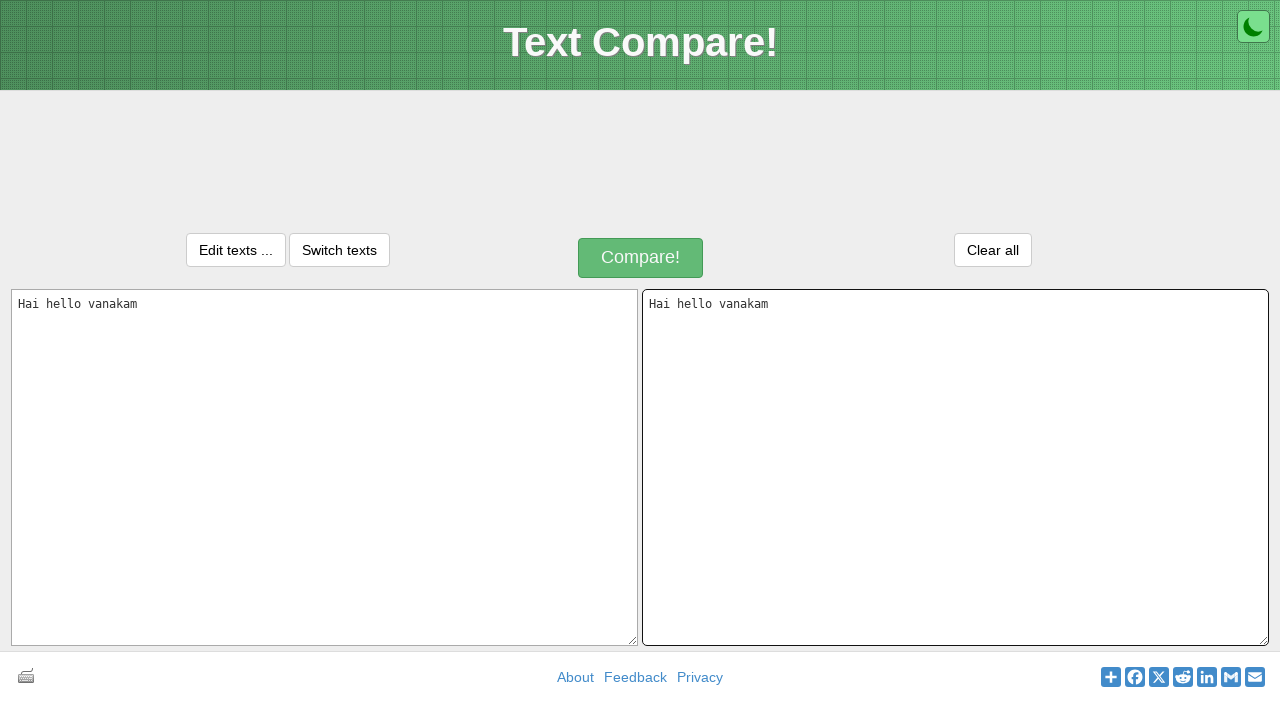